Tests date picker functionality by entering a date value and submitting it with the Enter key

Starting URL: https://formy-project.herokuapp.com/datepicker

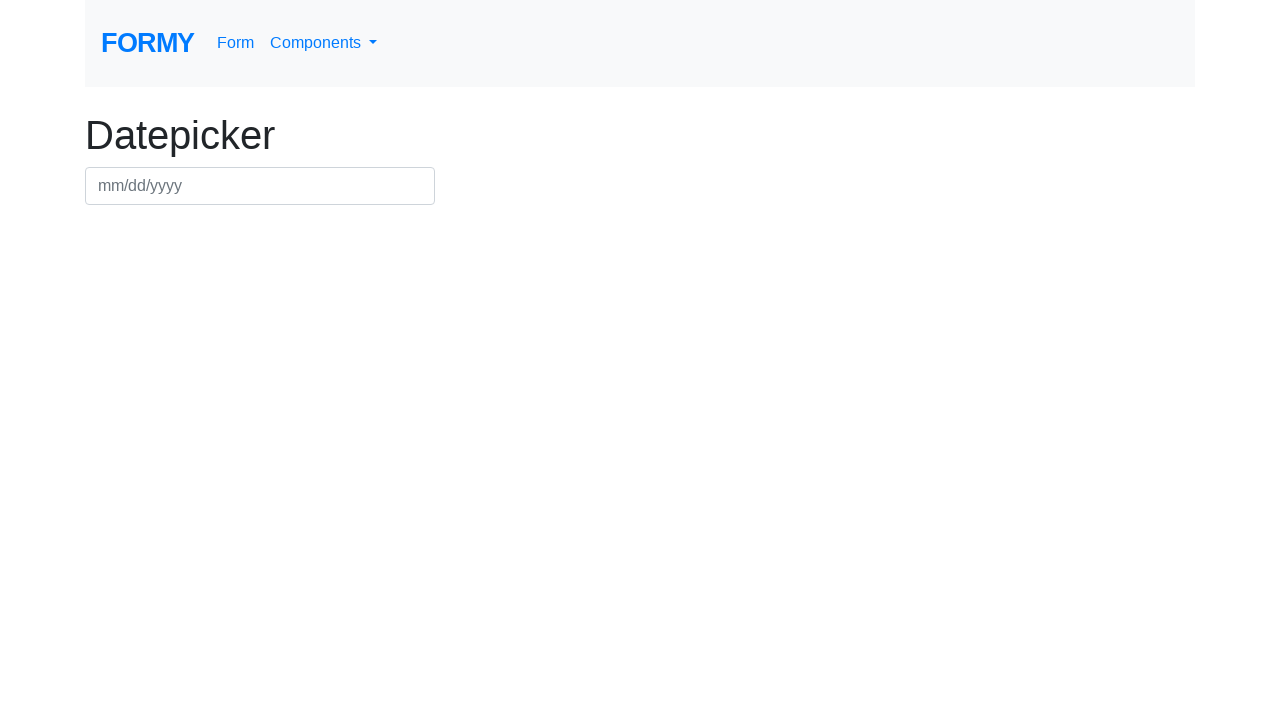

Filled datepicker field with date 03/03/2020 on #datepicker
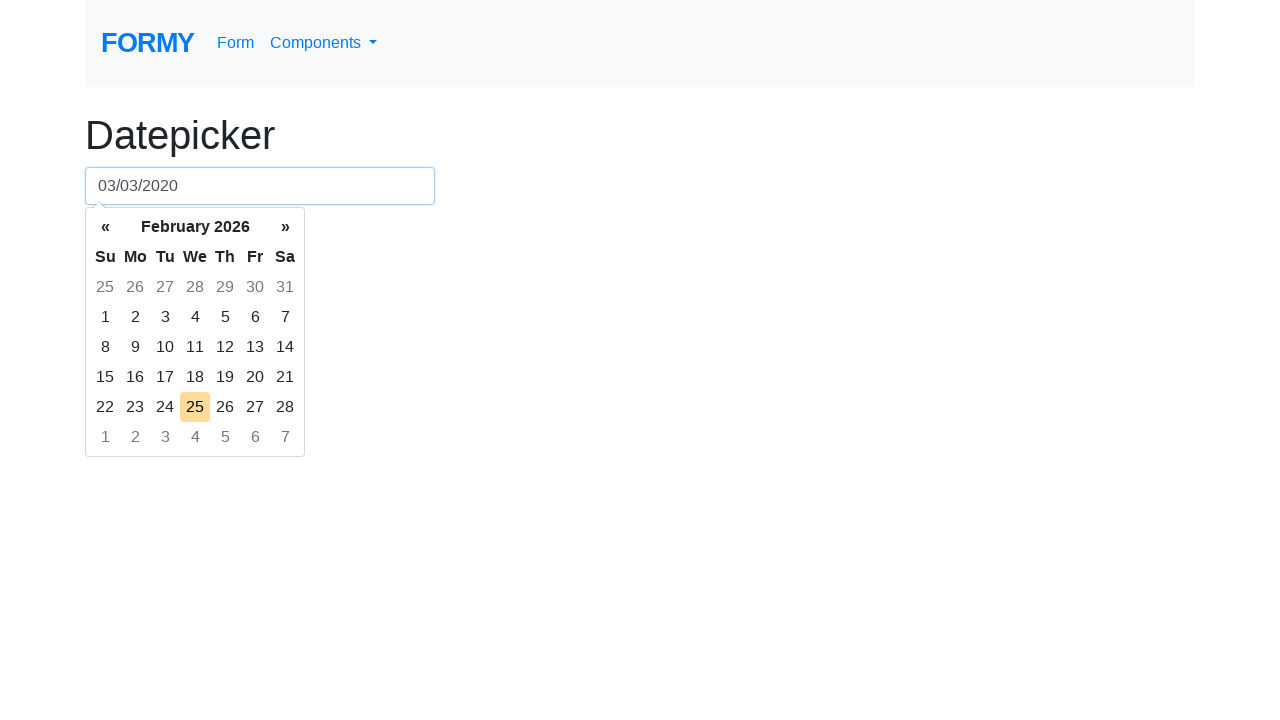

Pressed Enter key to submit the date on #datepicker
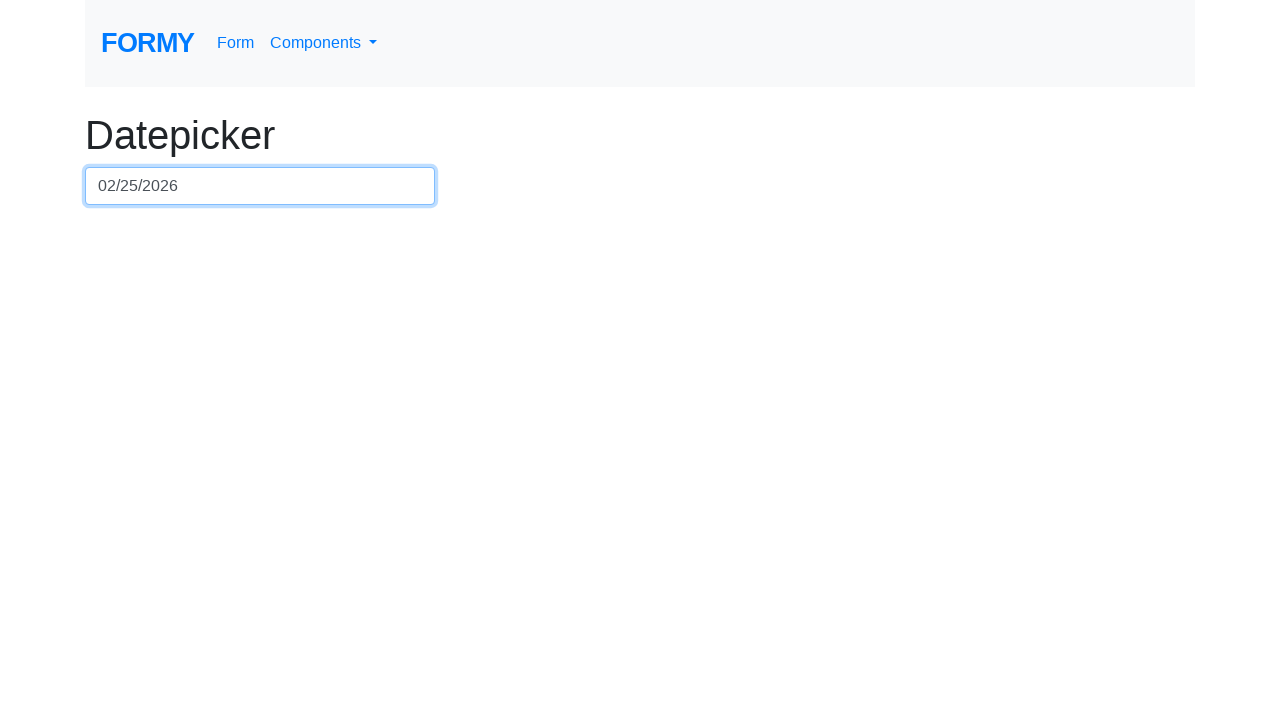

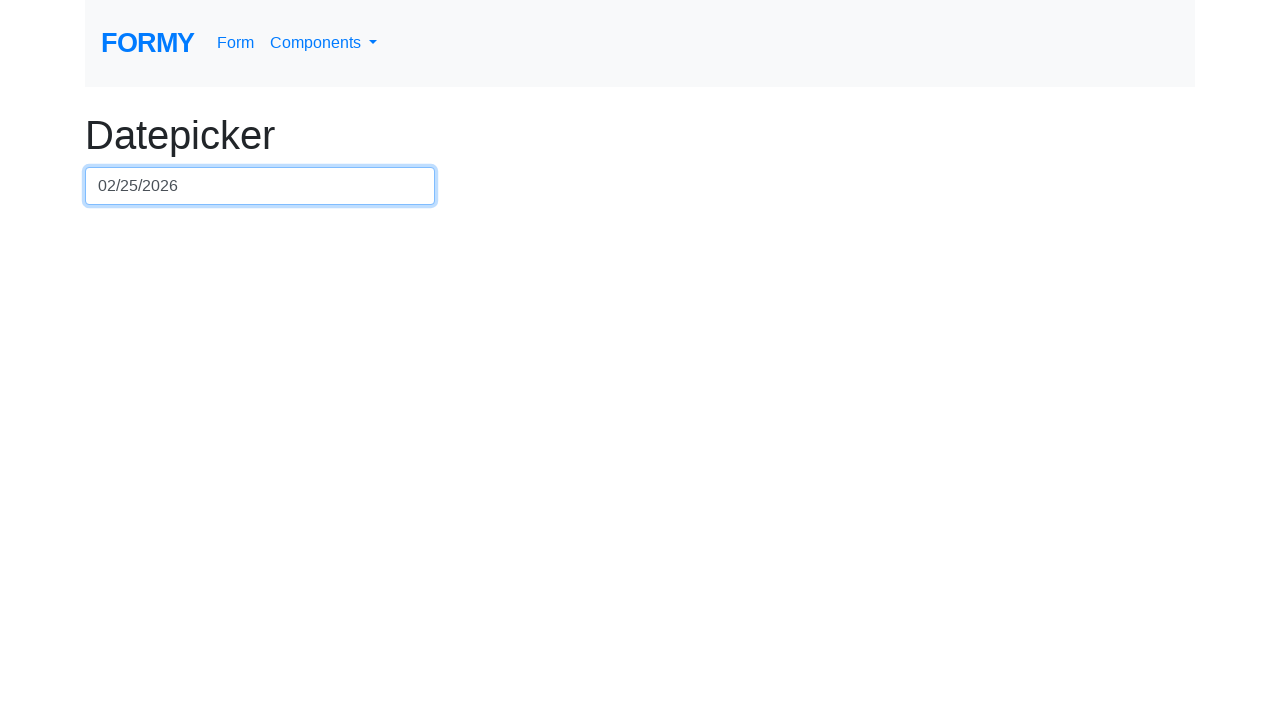